Navigates to a test automation practice page and interacts with a web table to verify data extraction capabilities

Starting URL: https://testautomationpractice.blogspot.com/

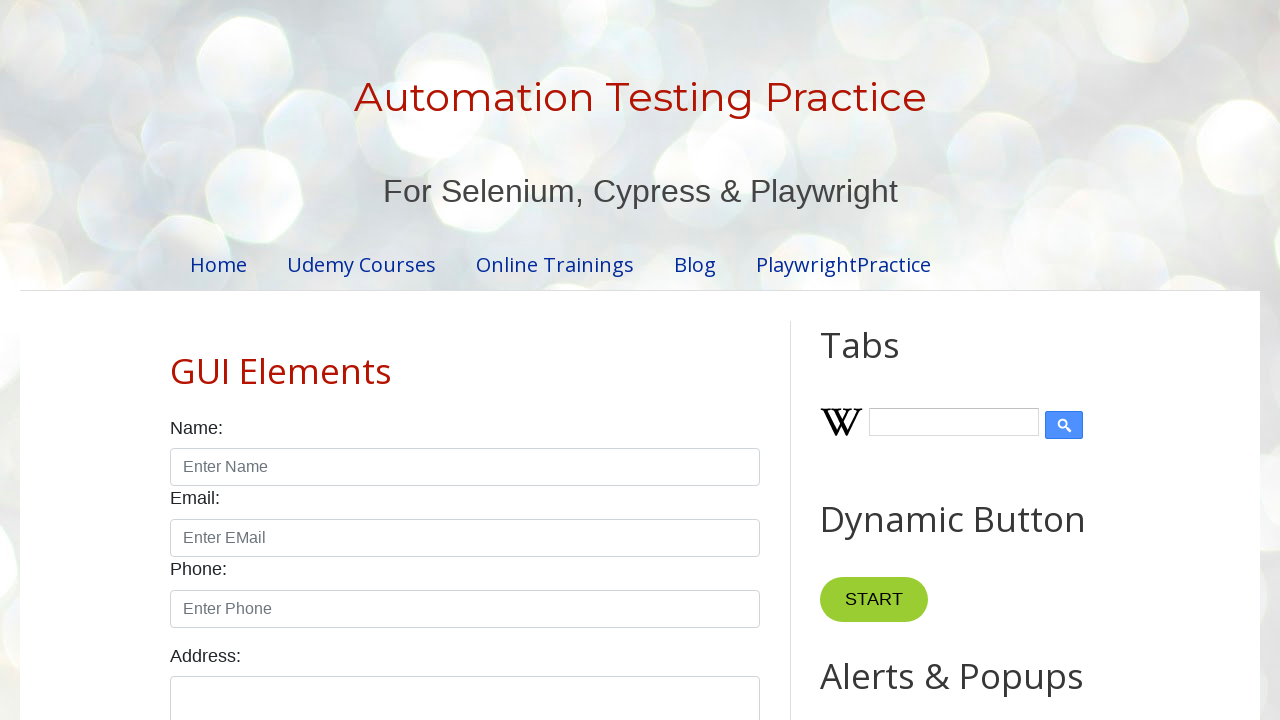

Navigated to test automation practice page
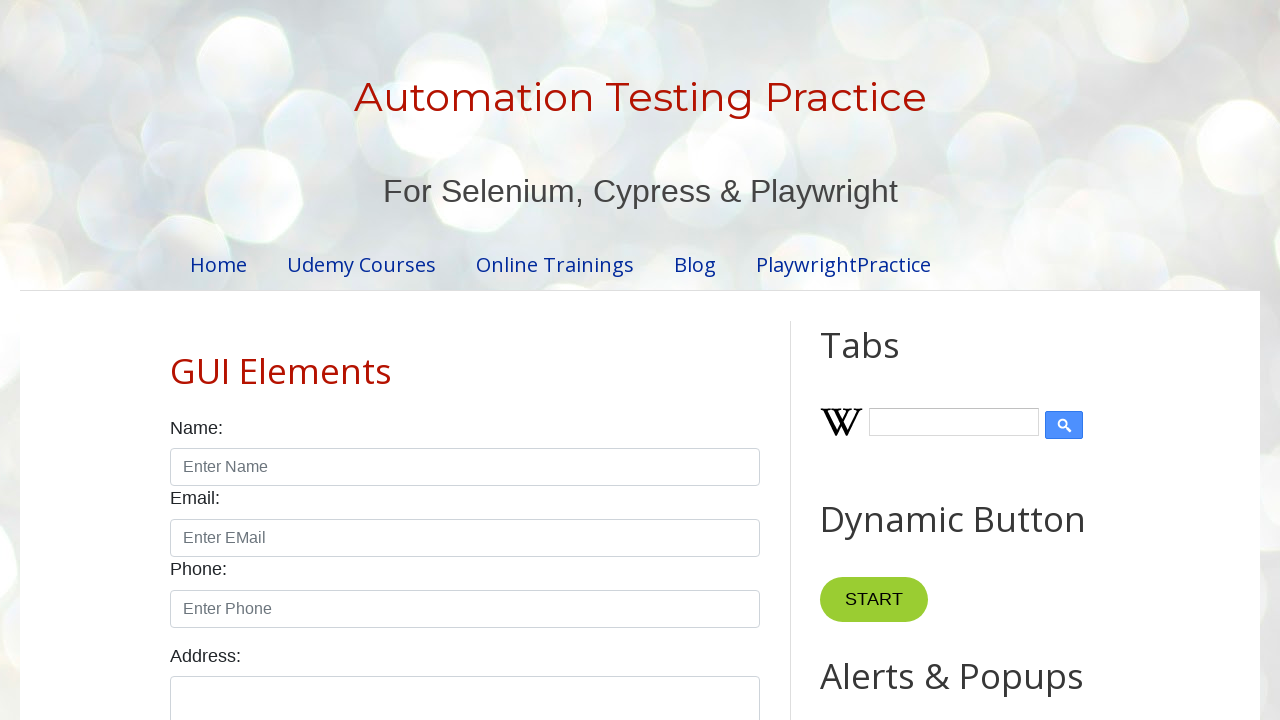

Web table loaded and became visible
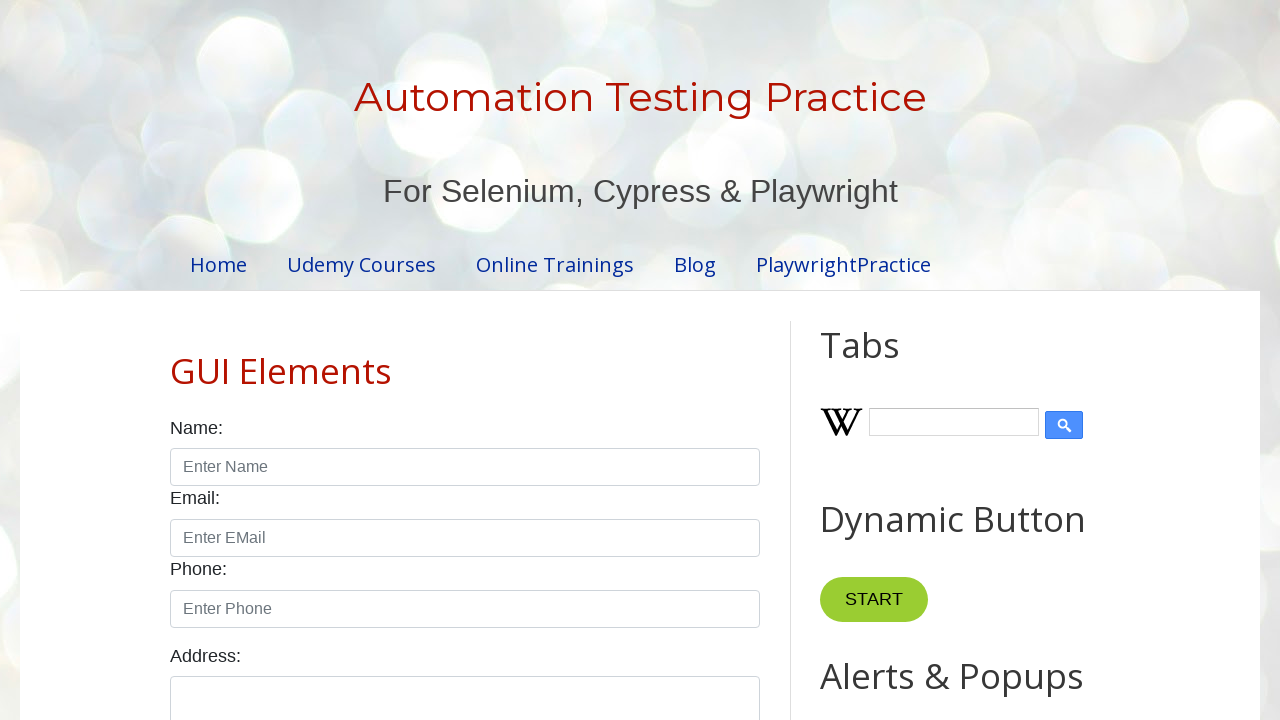

Retrieved all table rows - found 7 rows
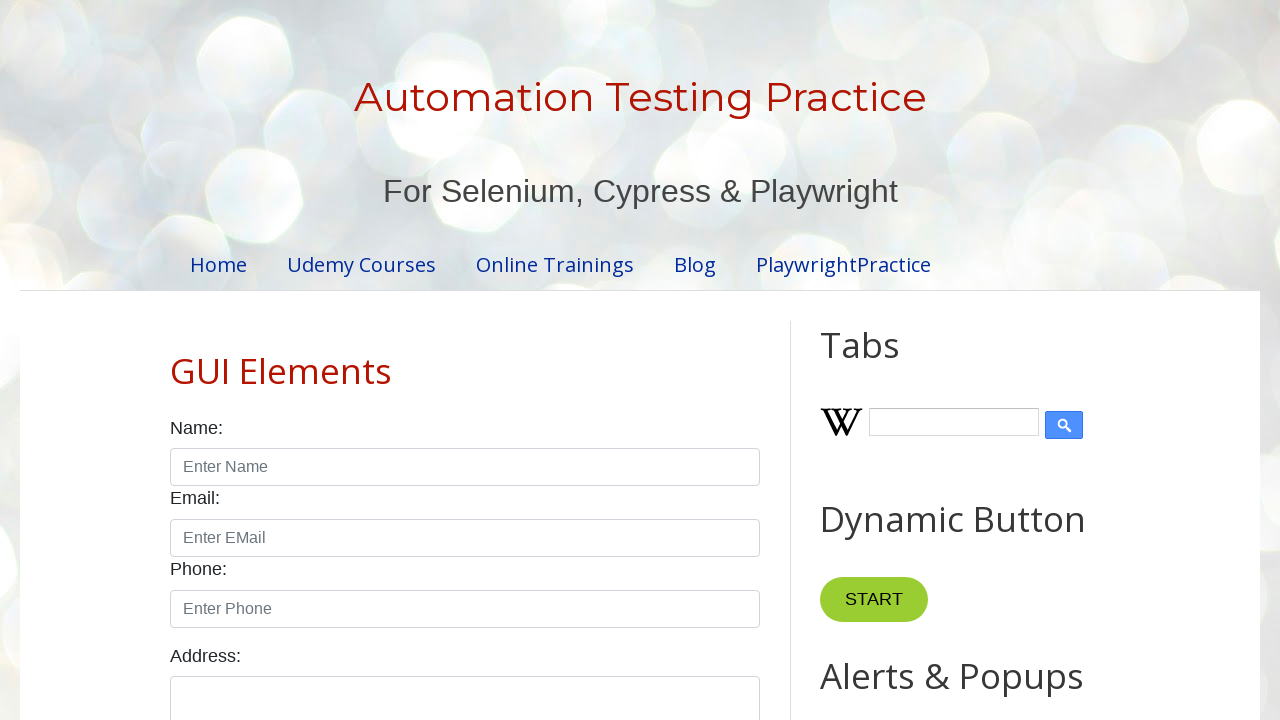

Retrieved all table columns - found 4 columns
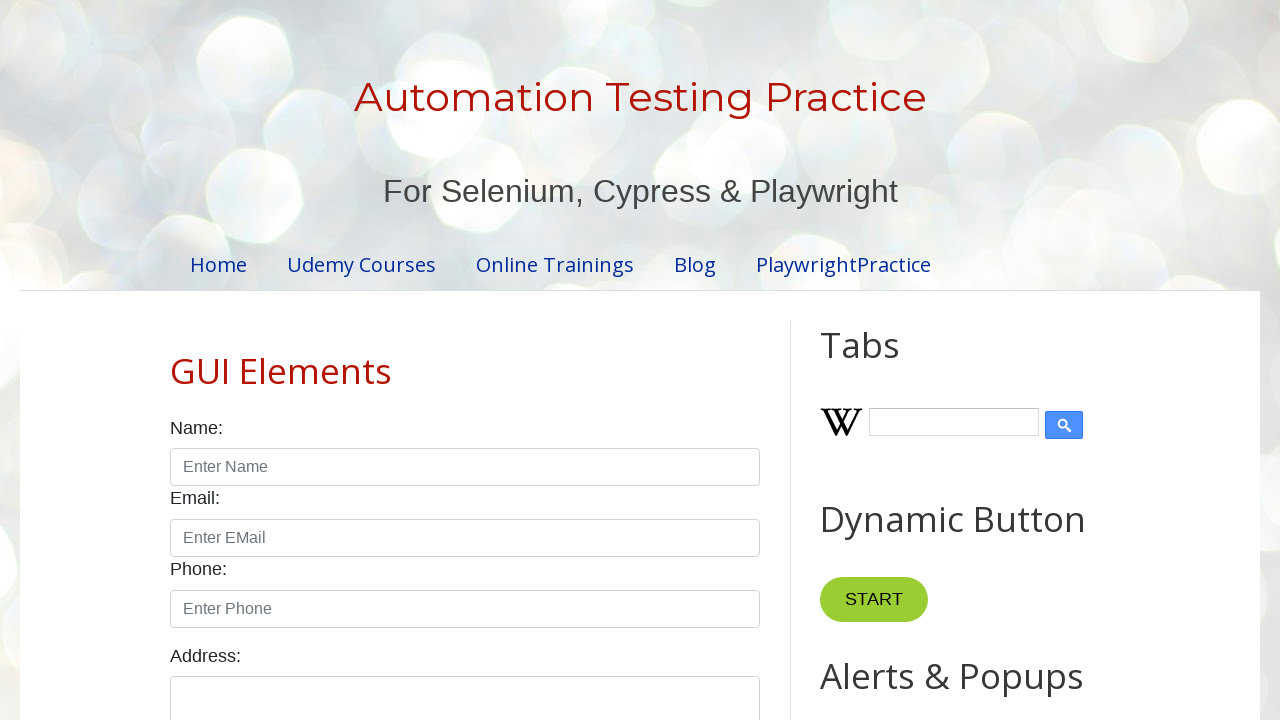

Verified table has rows
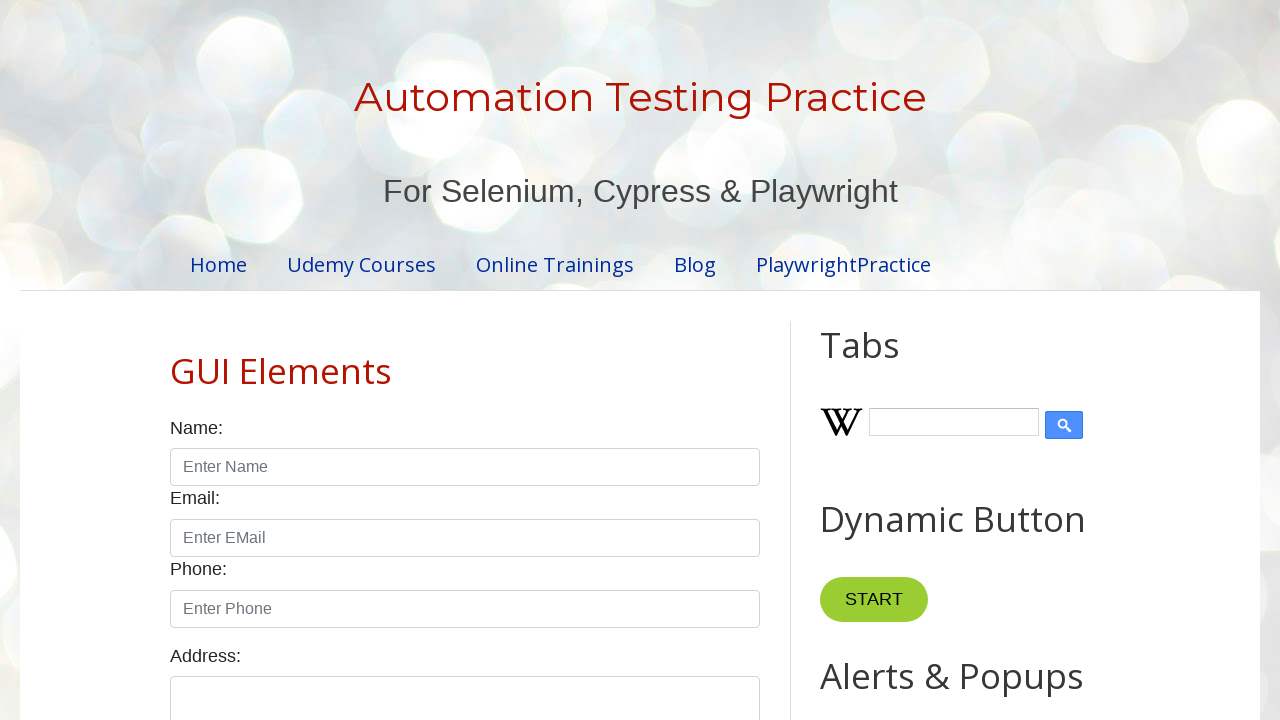

Verified table has columns
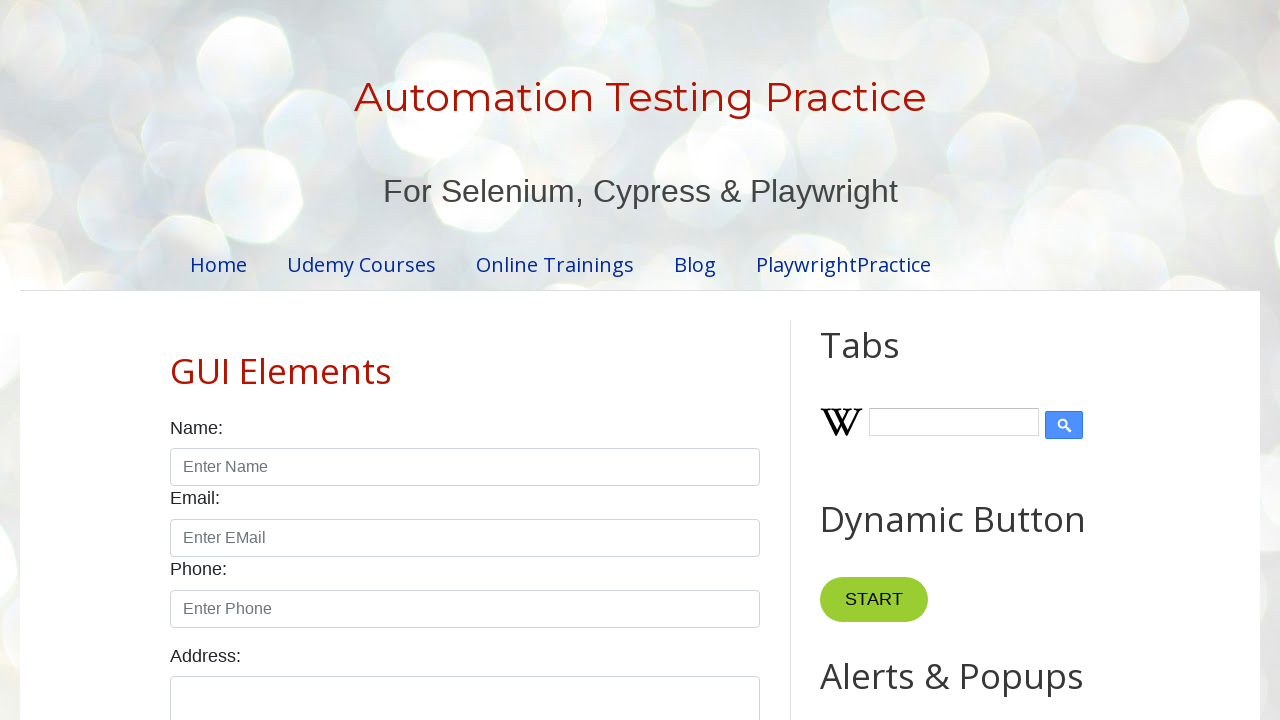

Retrieved author name from row 2: 'Amit'
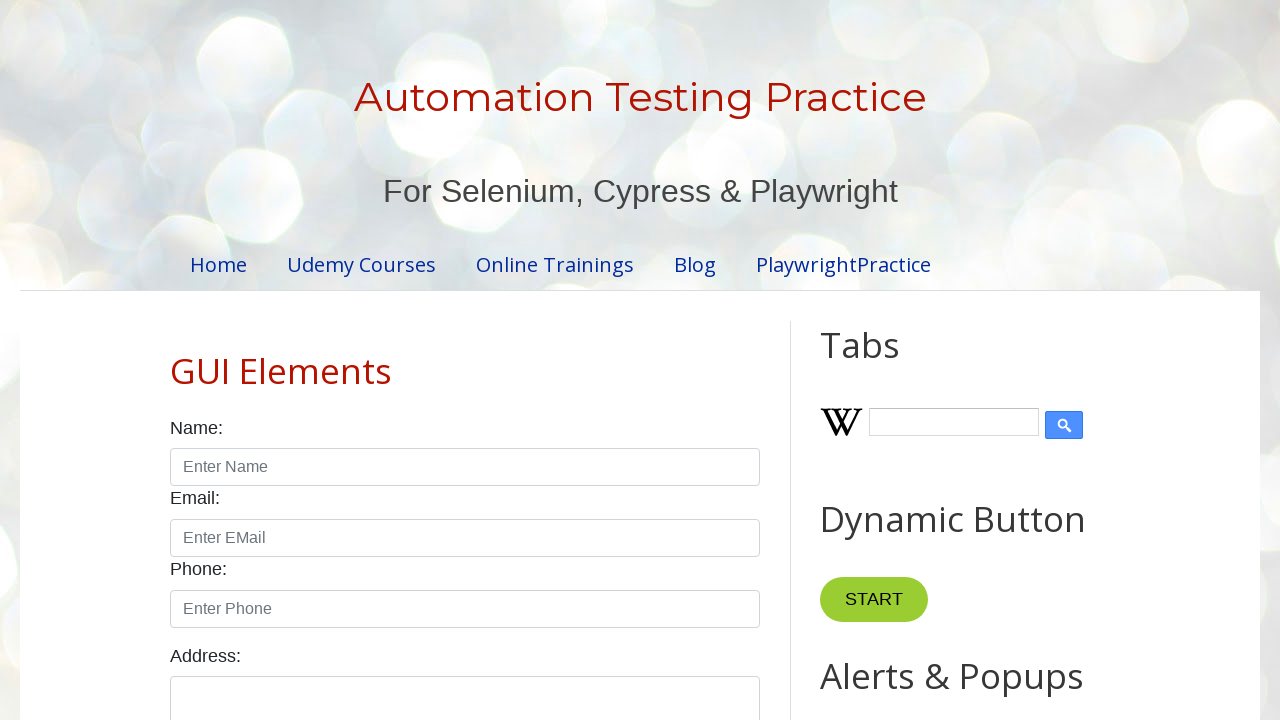

Retrieved author name from row 3: 'Mukesh'
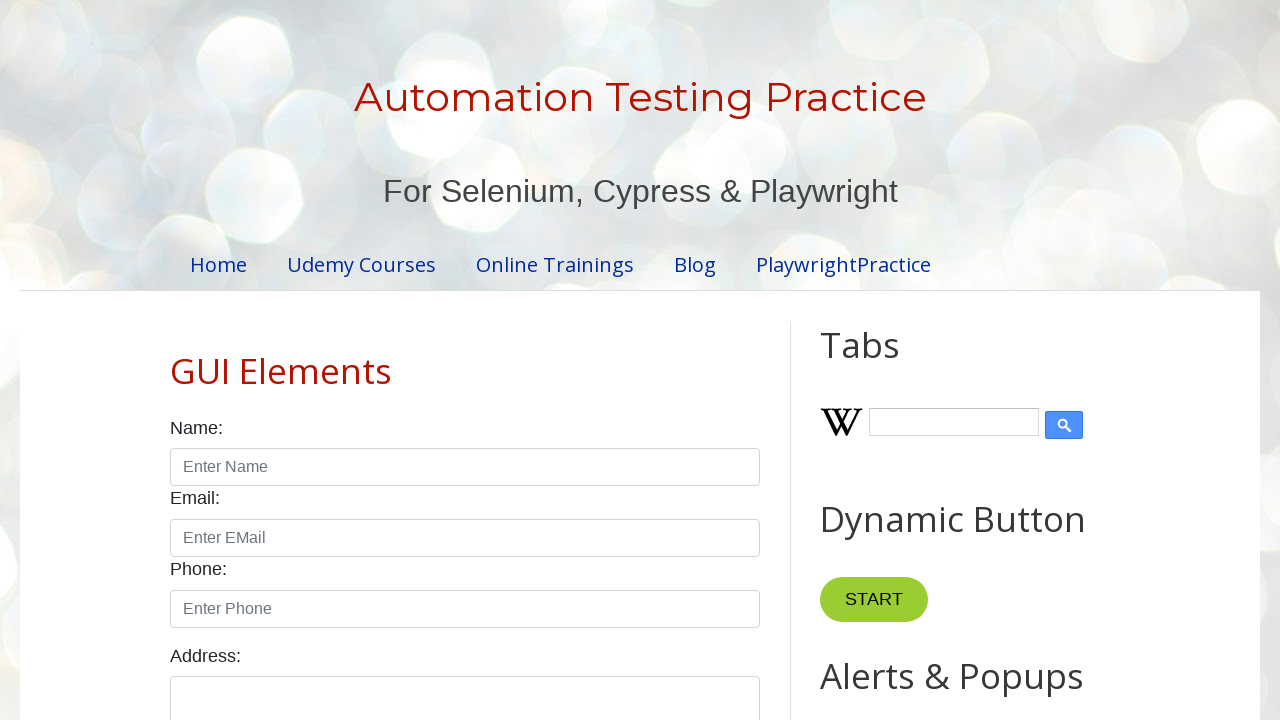

Found book by Mukesh: 'Learn Java'
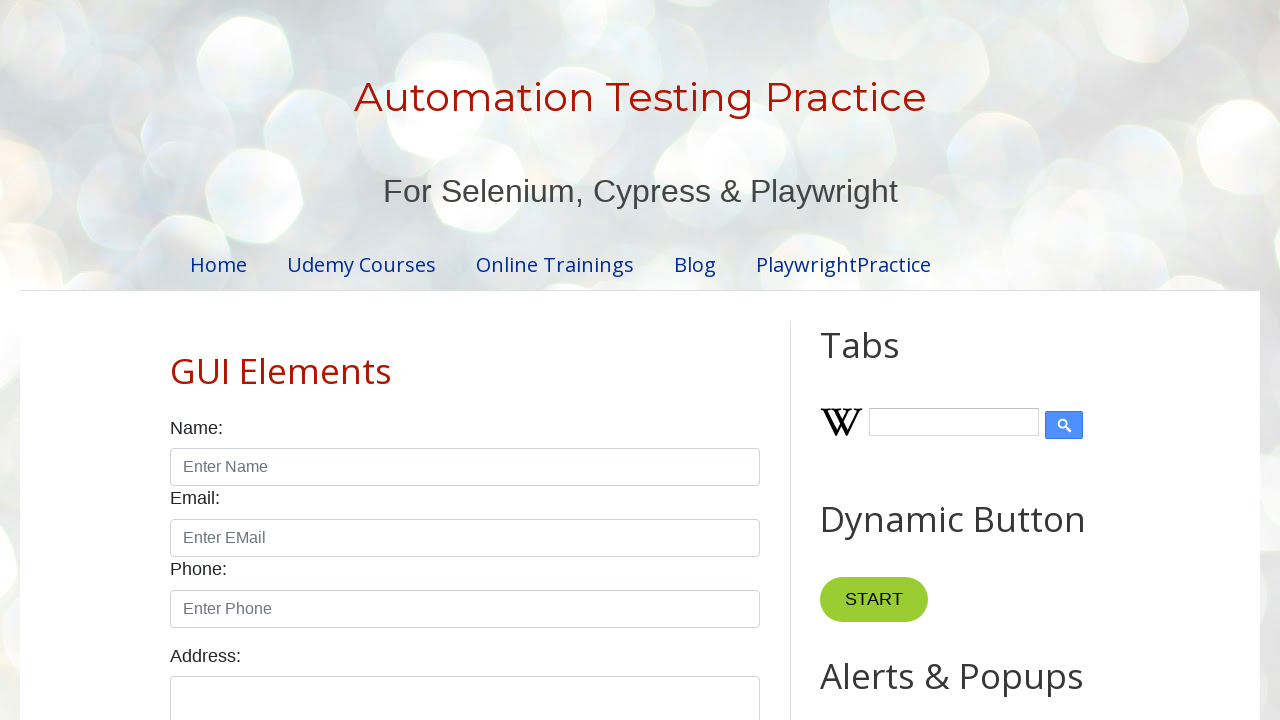

Retrieved price for book 'Learn Java': 500
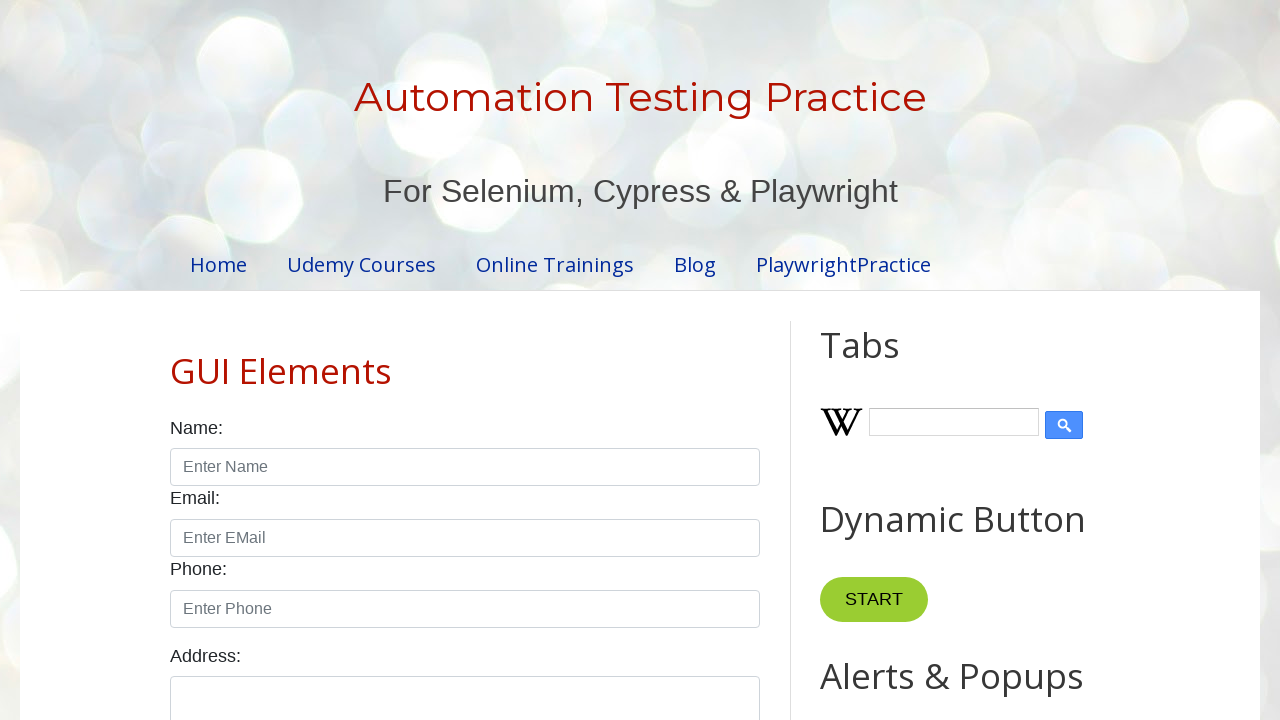

Retrieved author name from row 4: 'Animesh'
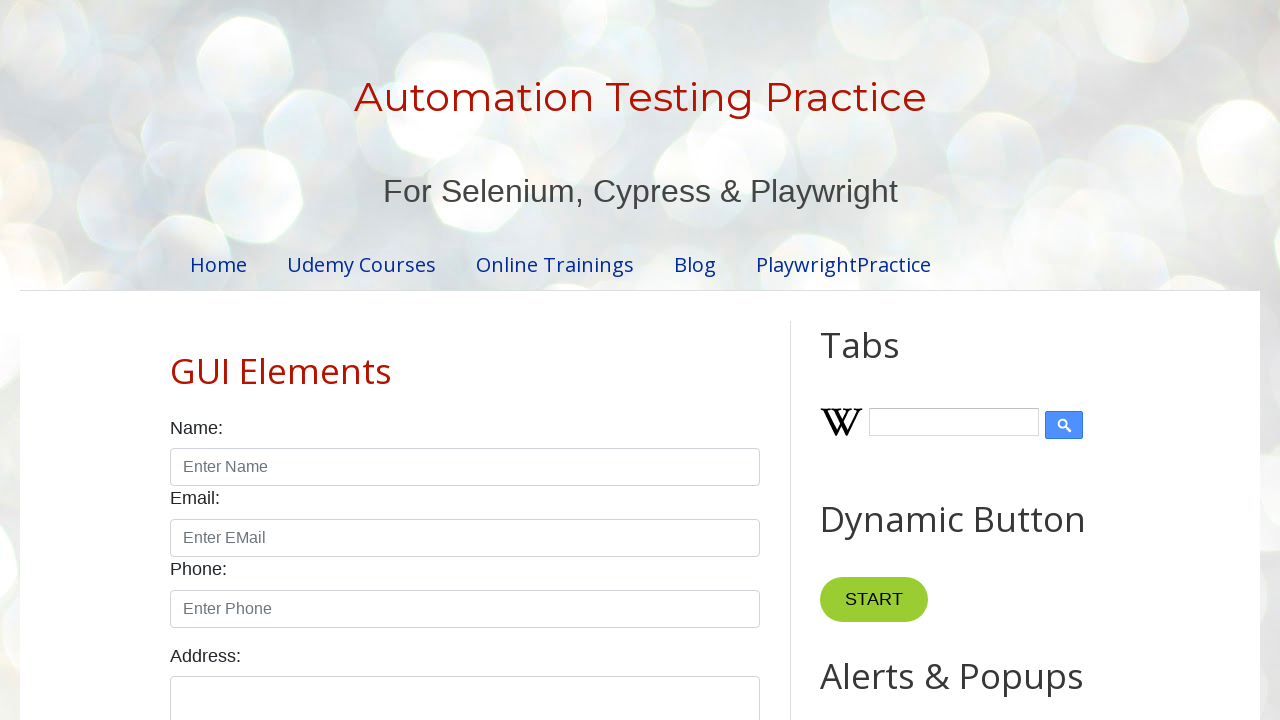

Retrieved author name from row 5: 'Mukesh'
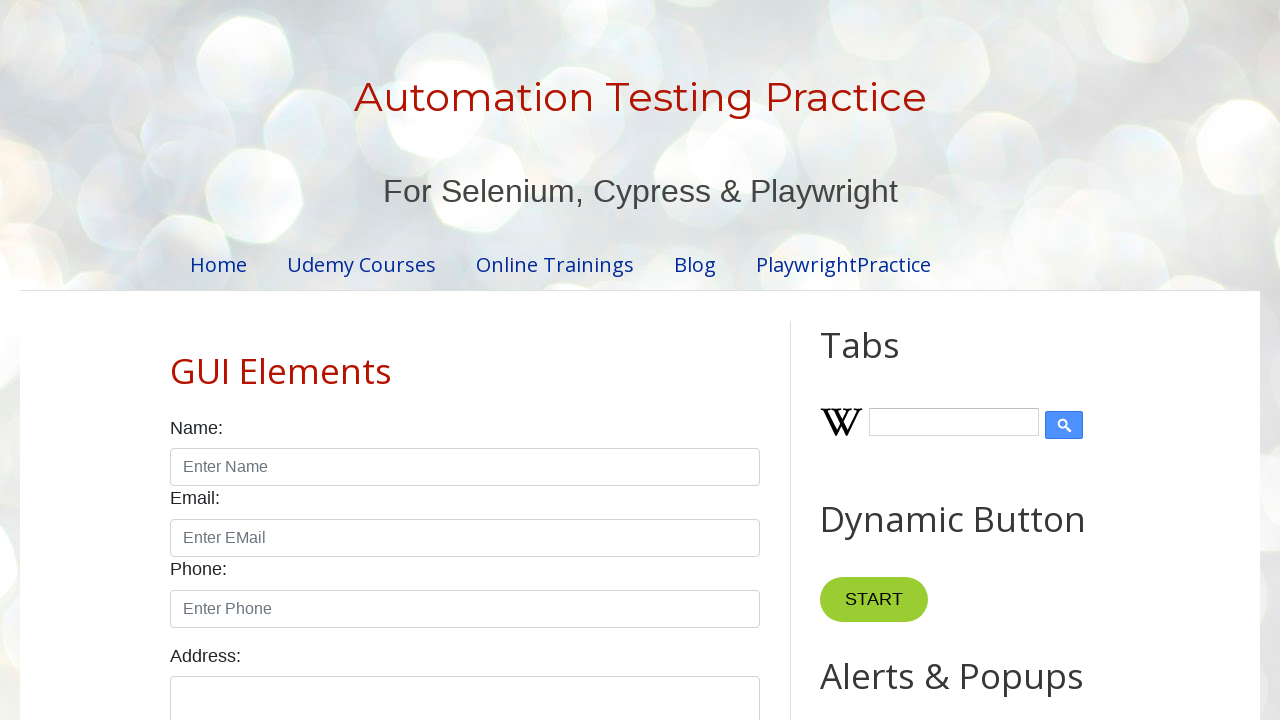

Found book by Mukesh: 'Master In Selenium'
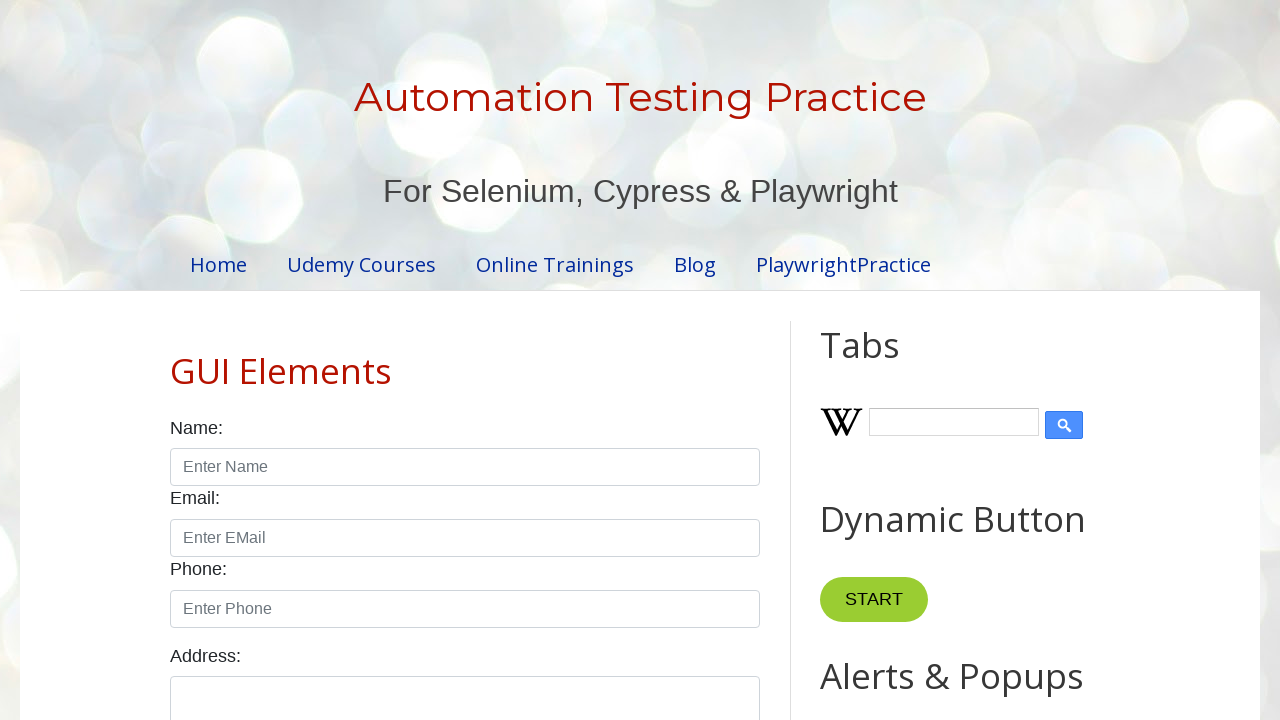

Retrieved price for book 'Master In Selenium': 3000
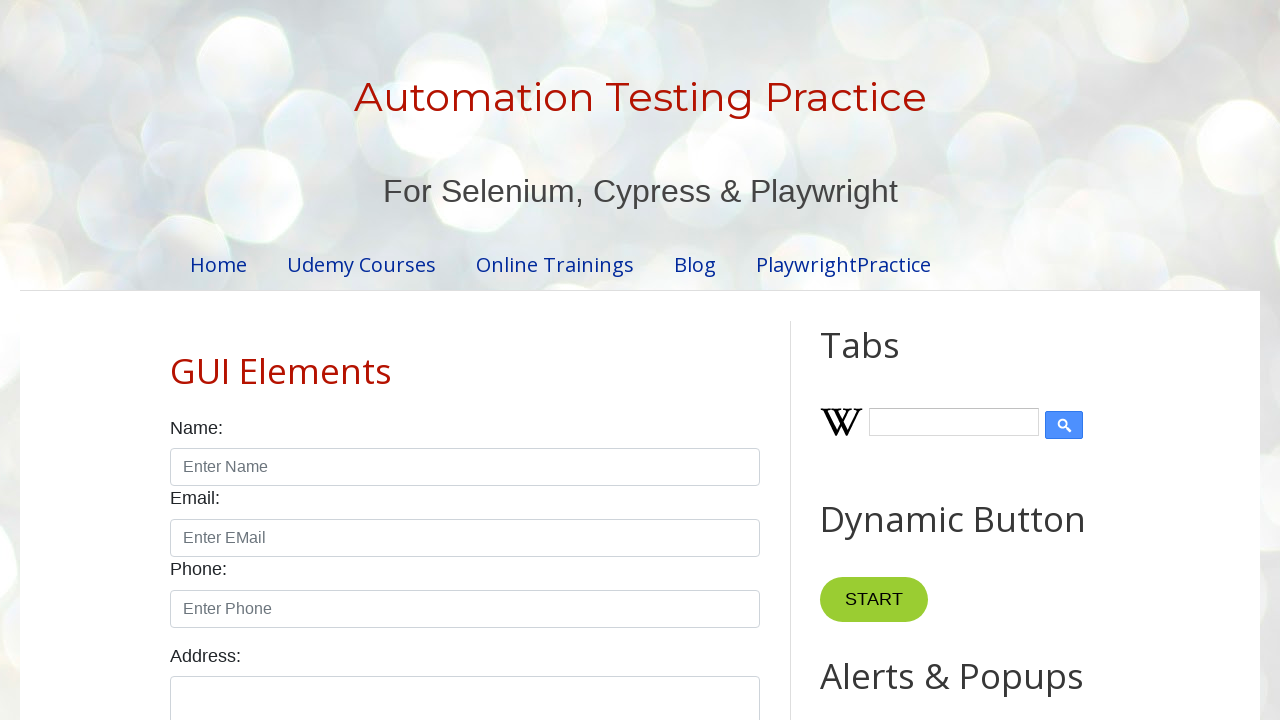

Retrieved author name from row 6: 'Amod'
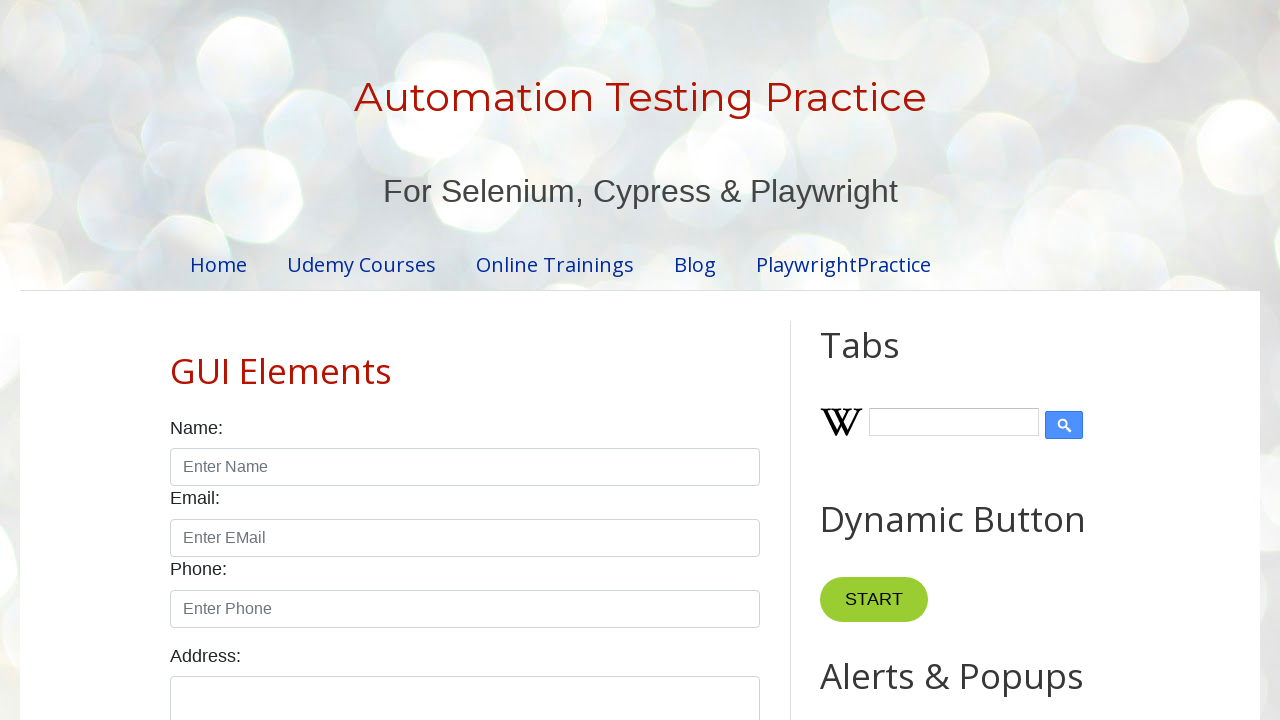

Retrieved author name from row 7: 'Amit'
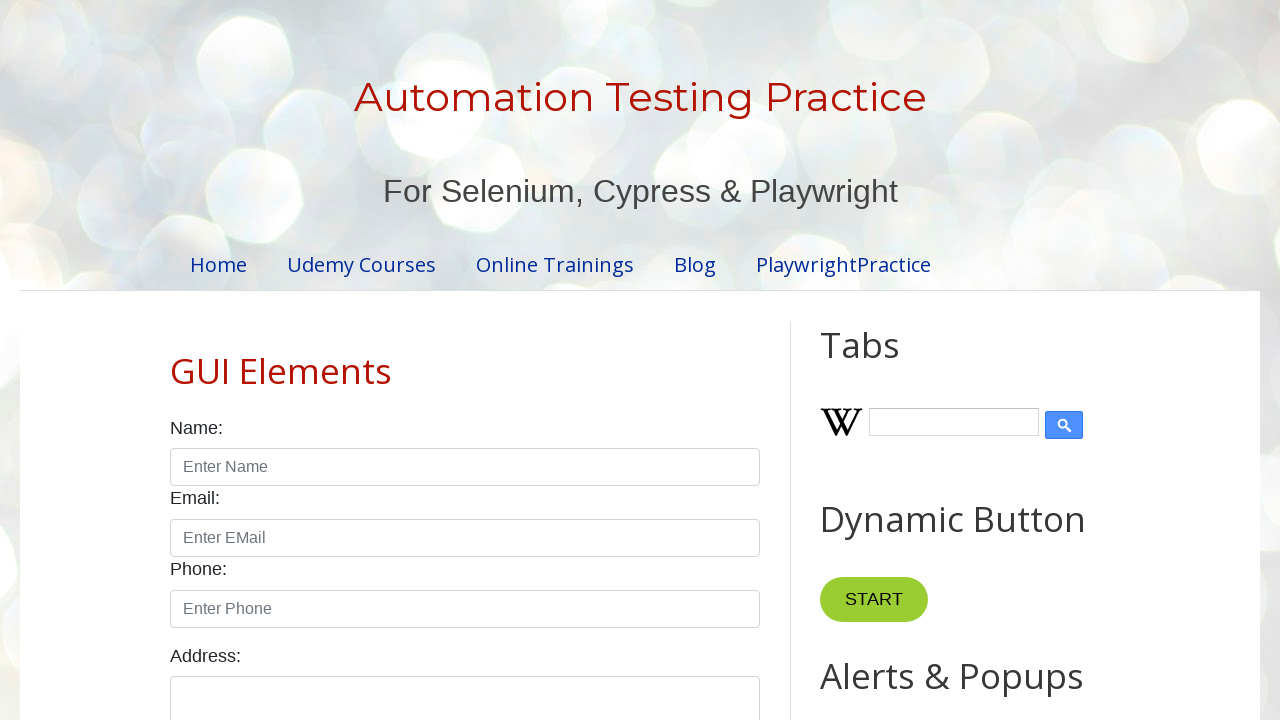

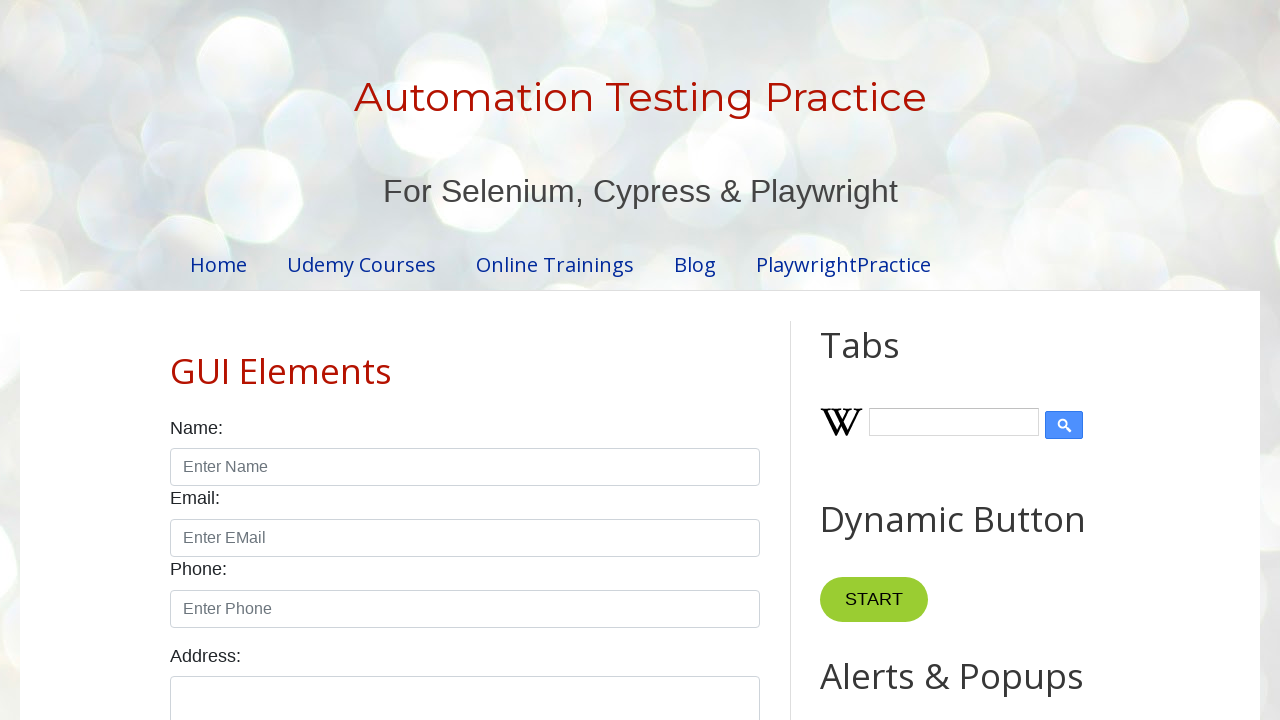